Tests drag and drop functionality within an iframe on jQuery UI demo page by dragging an element and dropping it onto a target area

Starting URL: https://jqueryui.com/droppable/

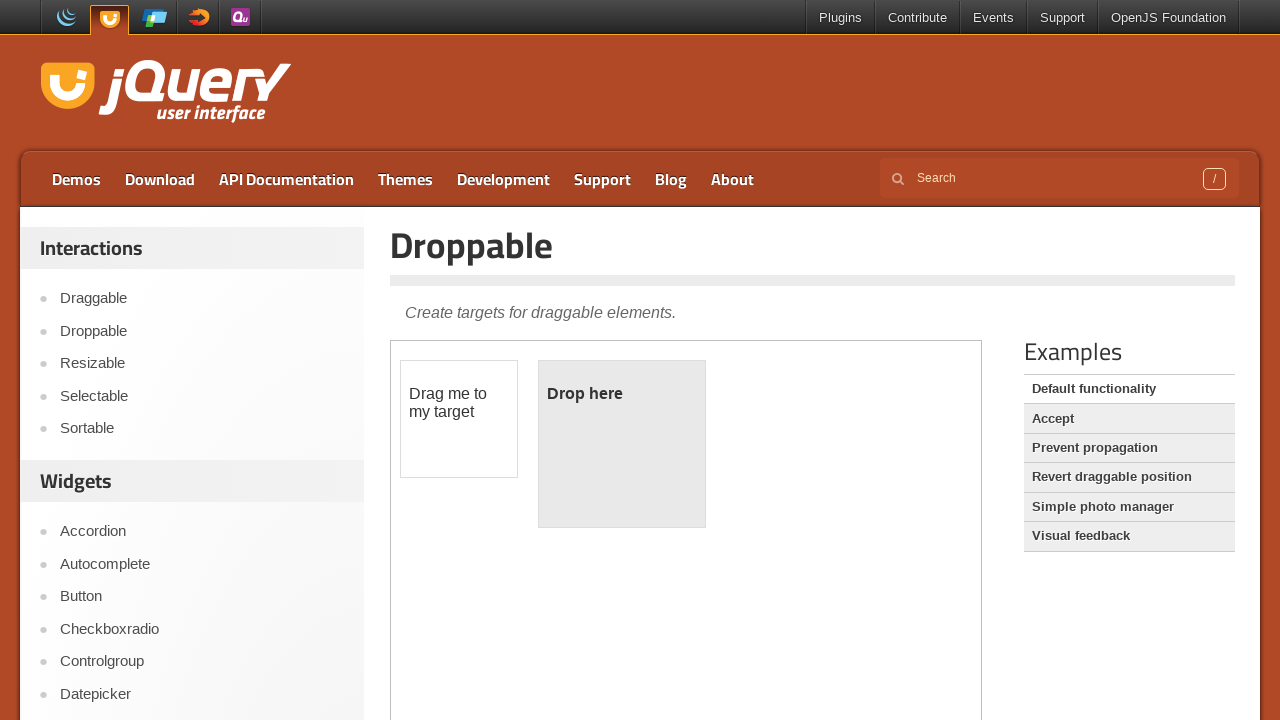

Retrieved count of iframes on the jQuery UI droppable demo page
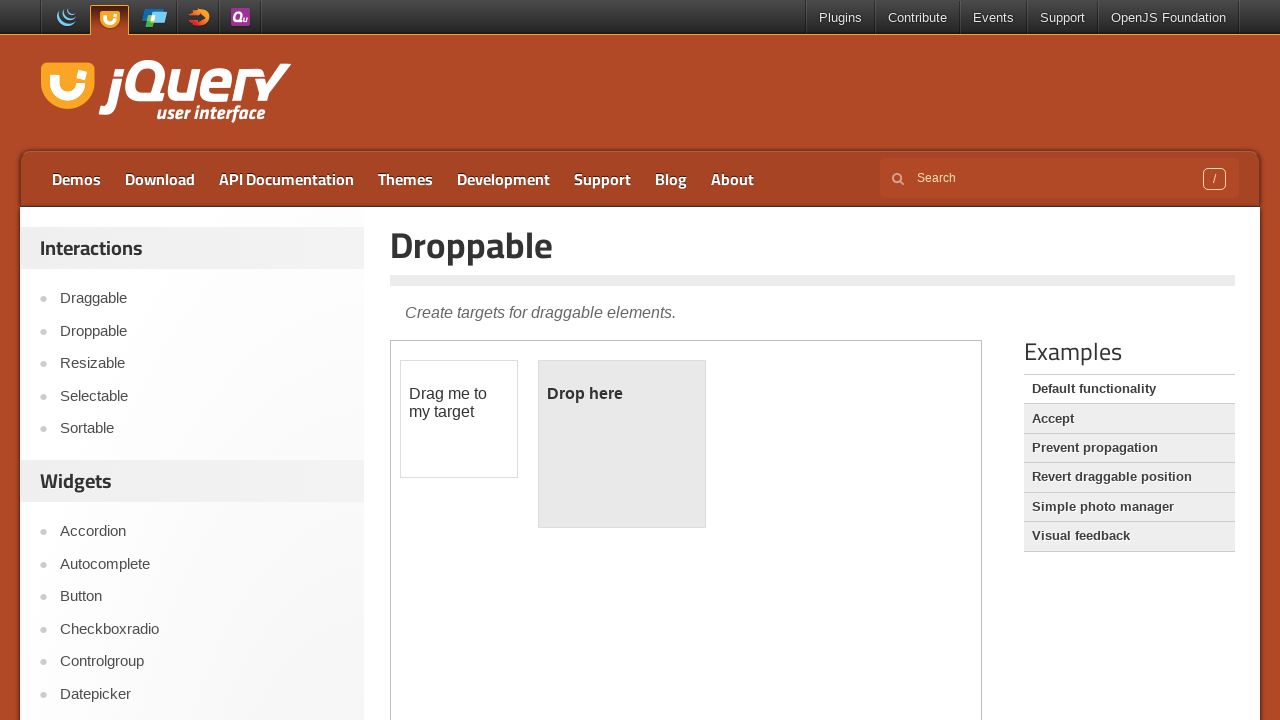

Located and switched to the first iframe containing the drag and drop demo
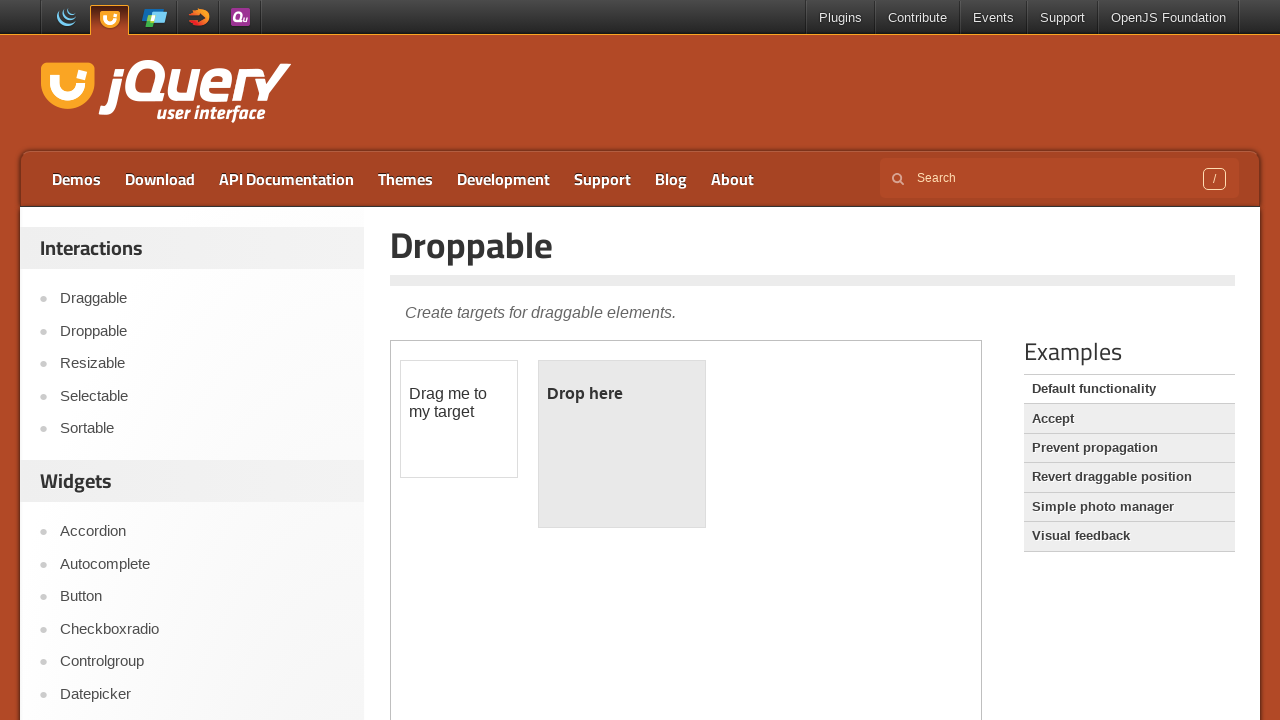

Located the draggable element within the iframe
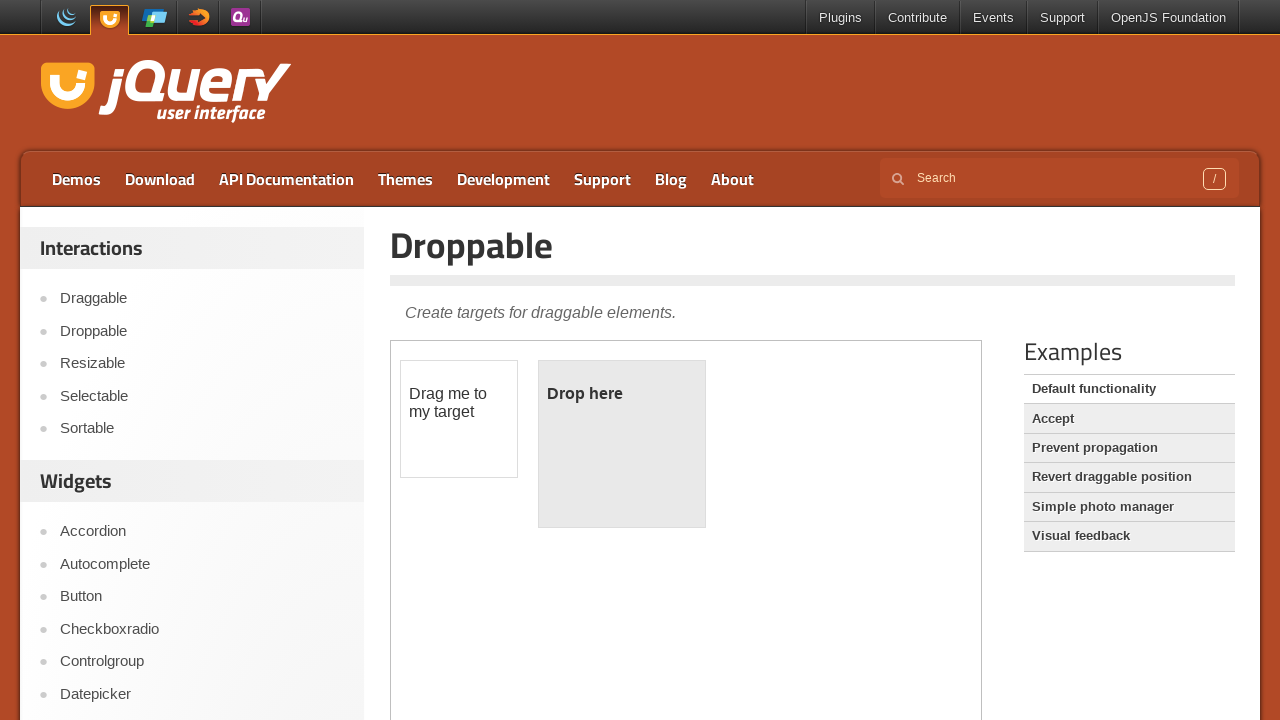

Located the droppable target area within the iframe
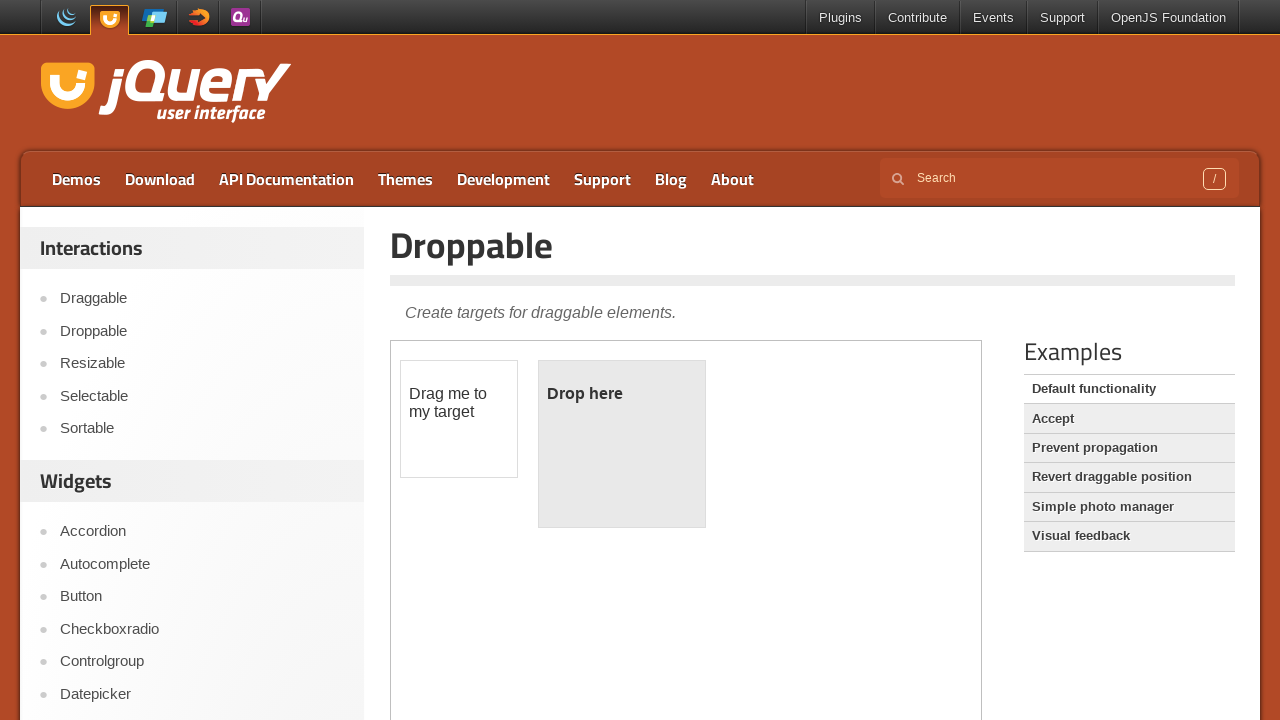

Dragged the draggable element and dropped it onto the droppable target area at (622, 444)
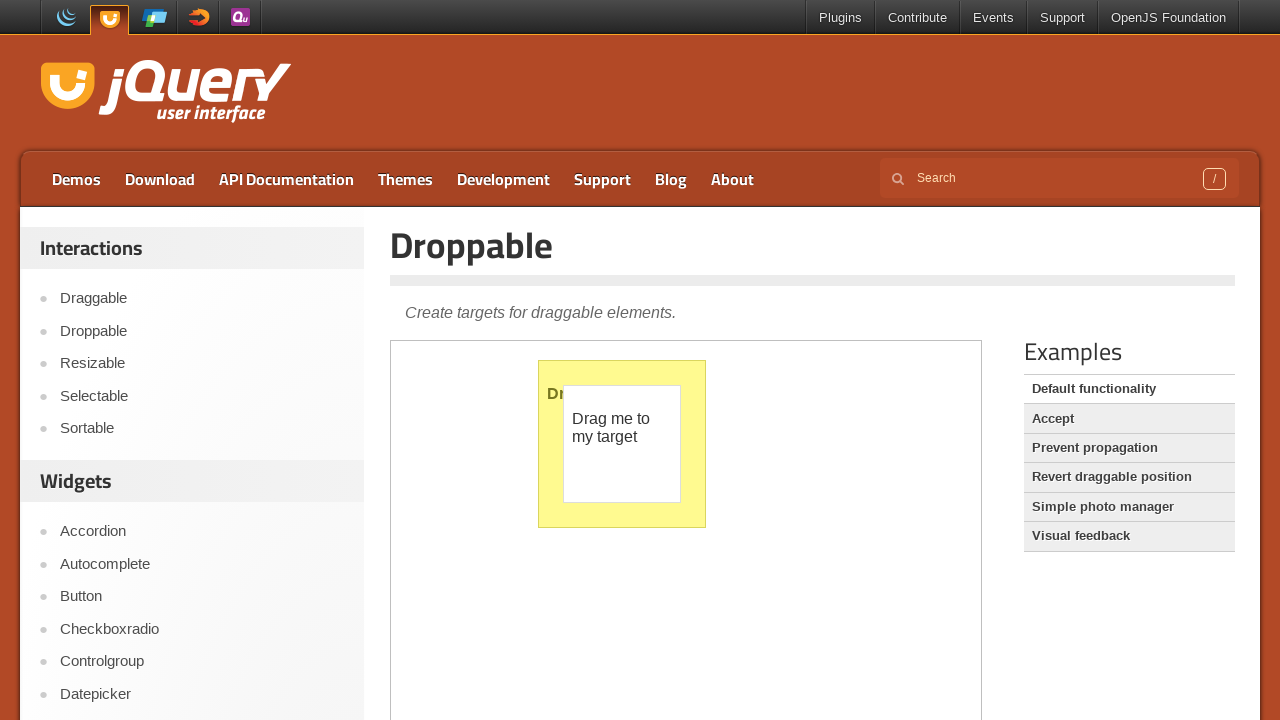

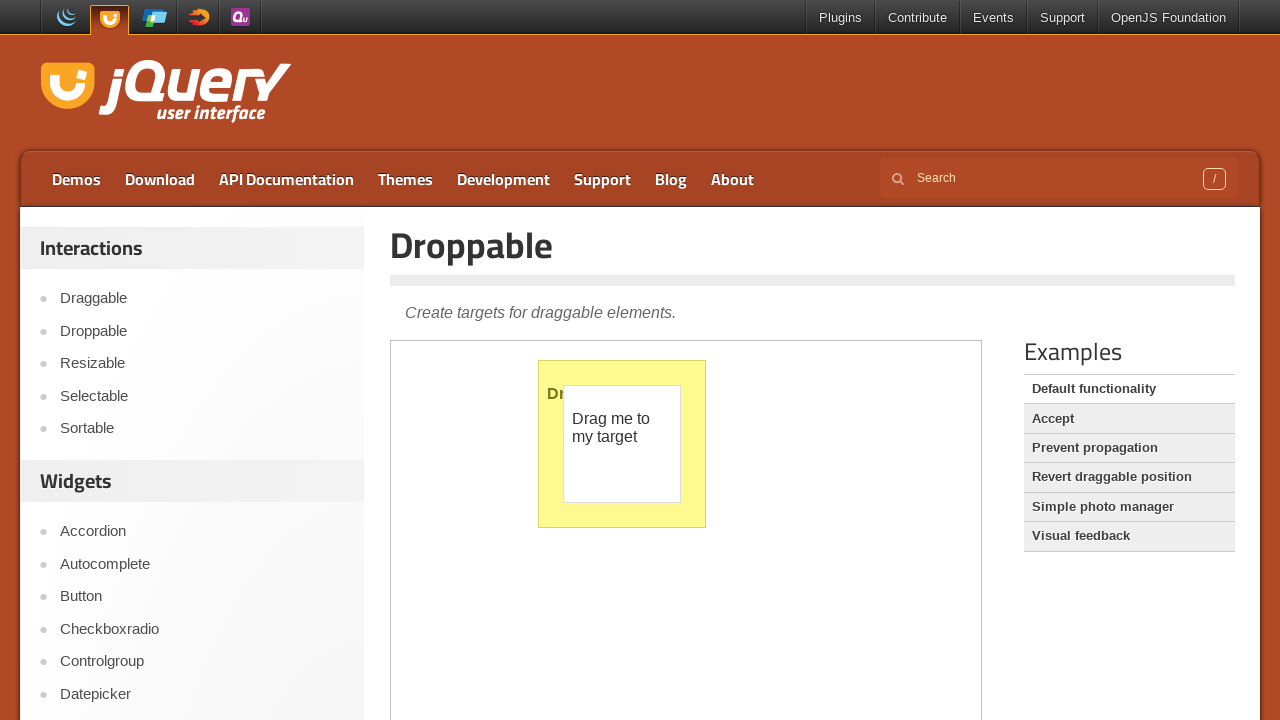